Tests mouse hover functionality by hovering over an element to reveal a dropdown menu, then clicking on the "Top" link

Starting URL: https://www.letskodeit.com/practice

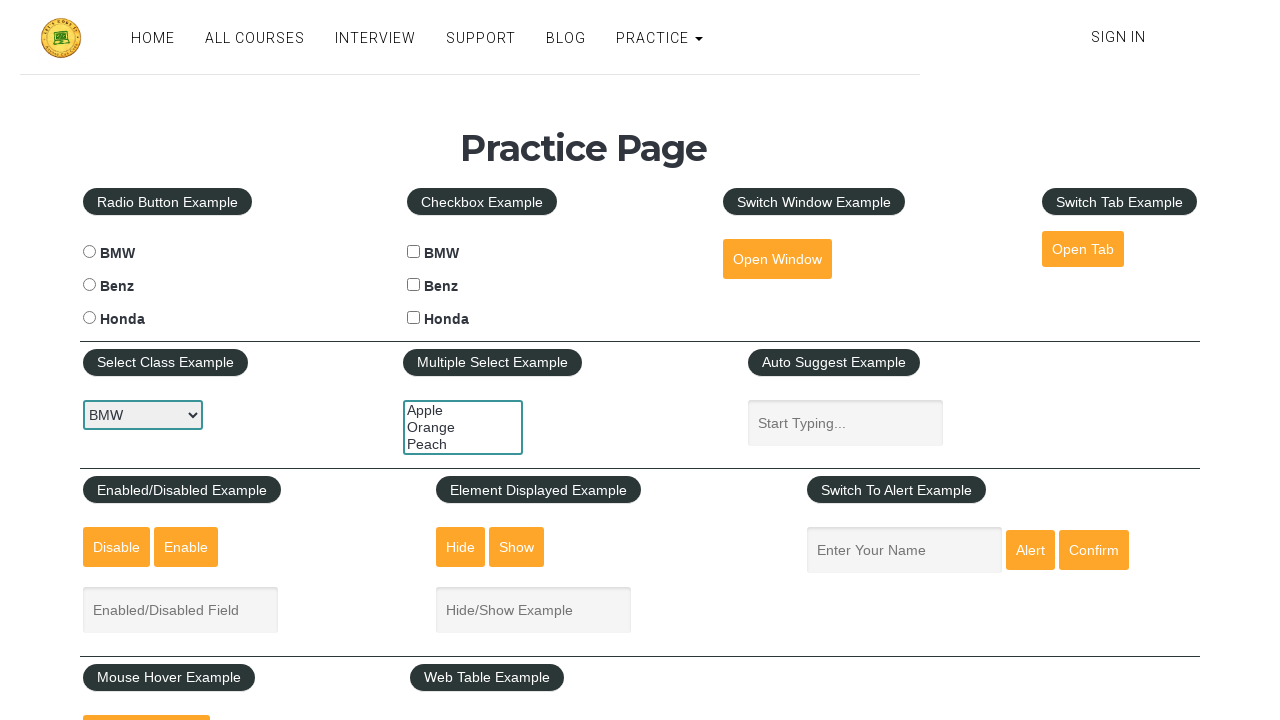

Scrolled to mouse hover element
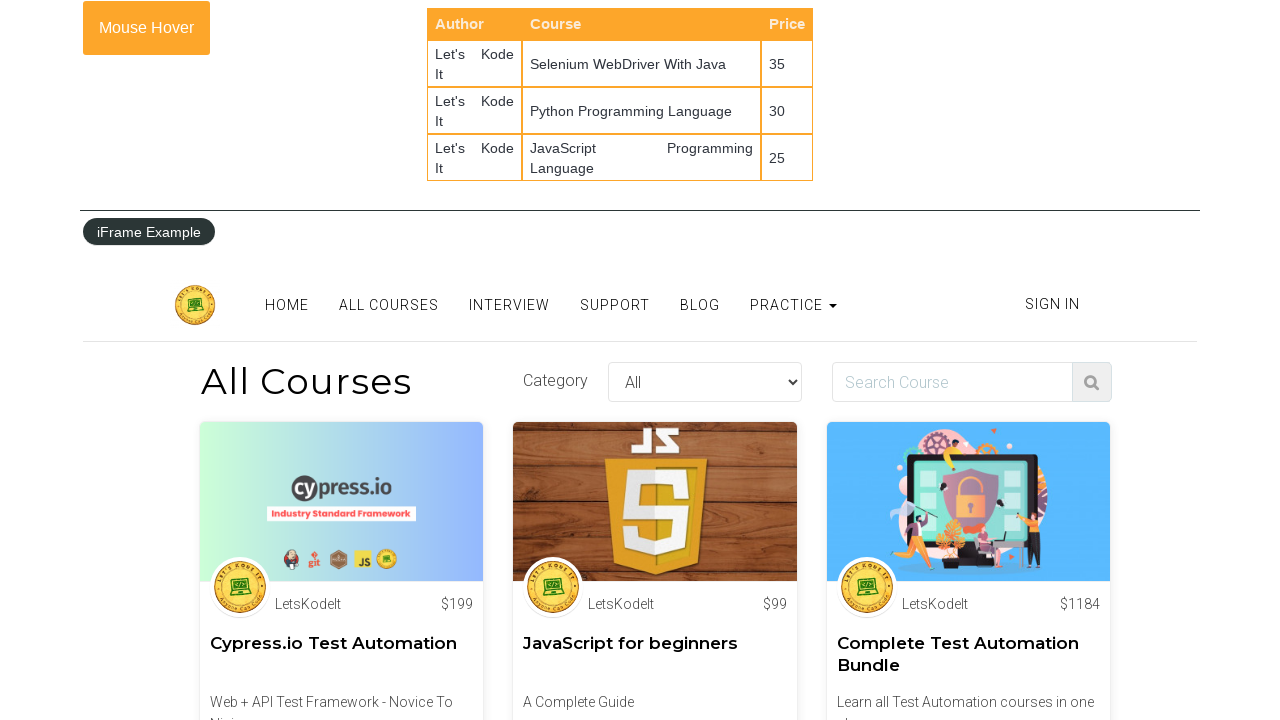

Hovered over element to reveal dropdown menu at (146, 28) on #mousehover
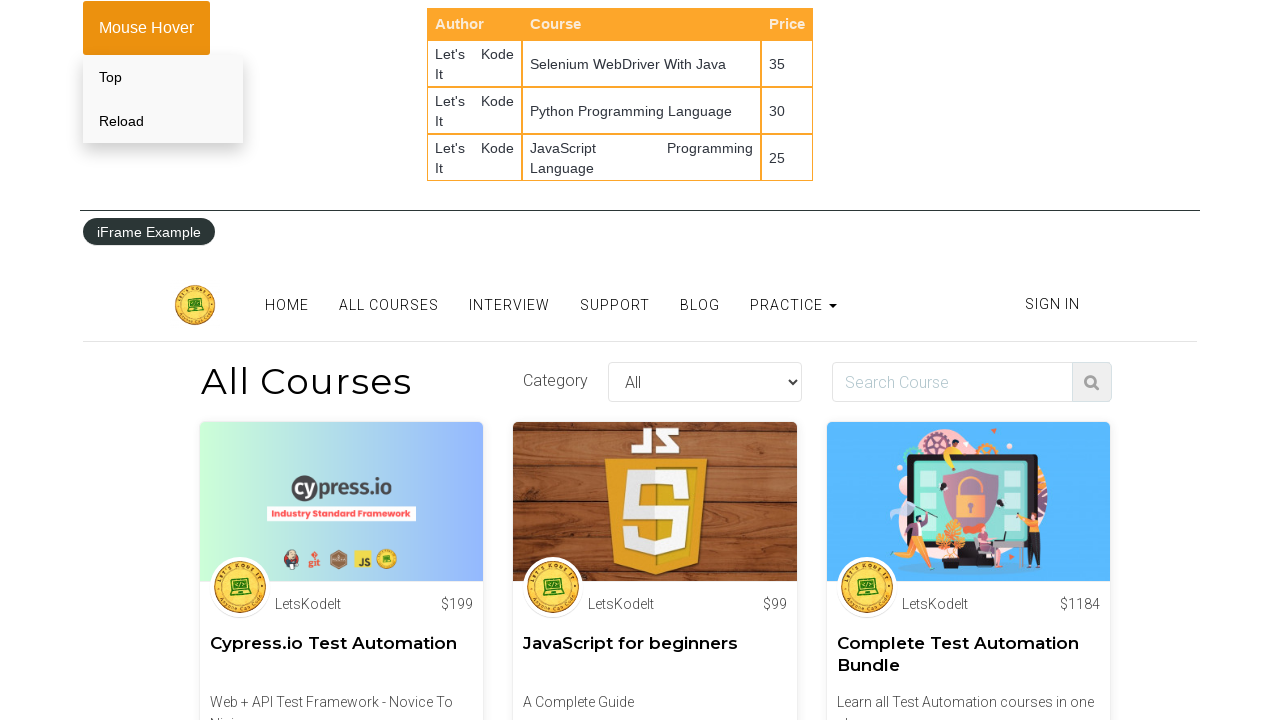

Clicked on 'Top' link in dropdown menu at (163, 77) on a[href='#top']
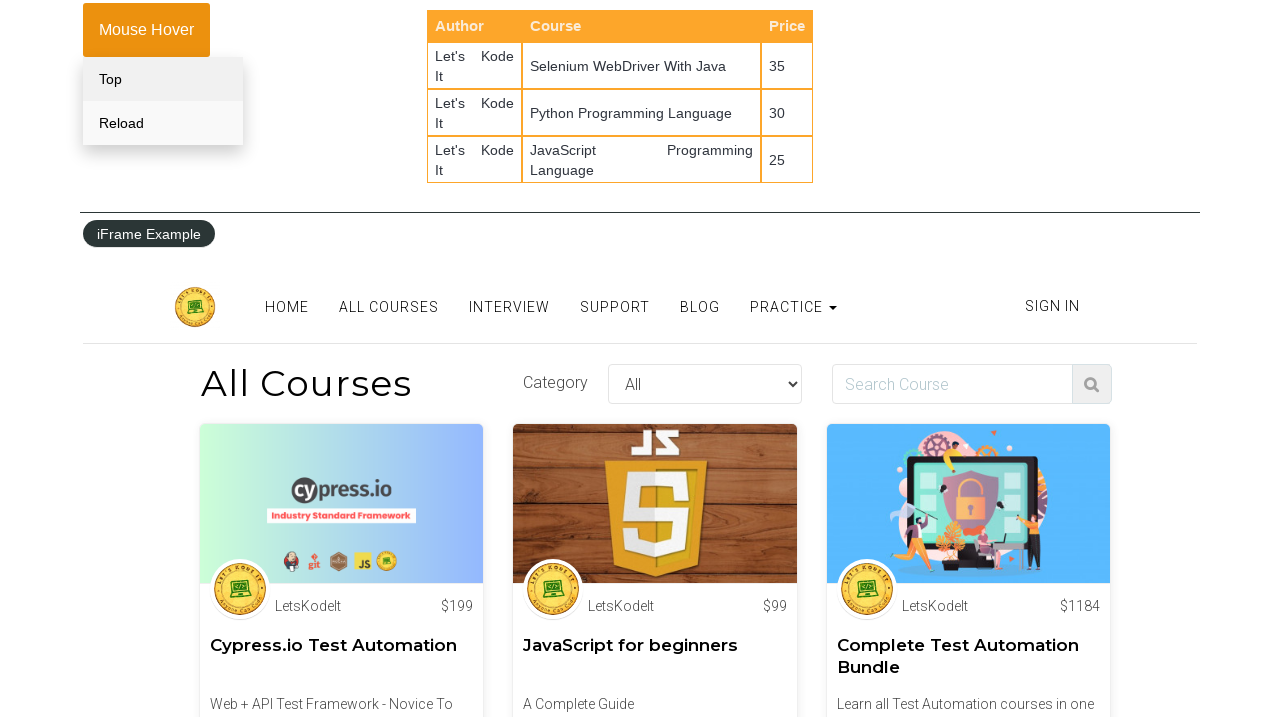

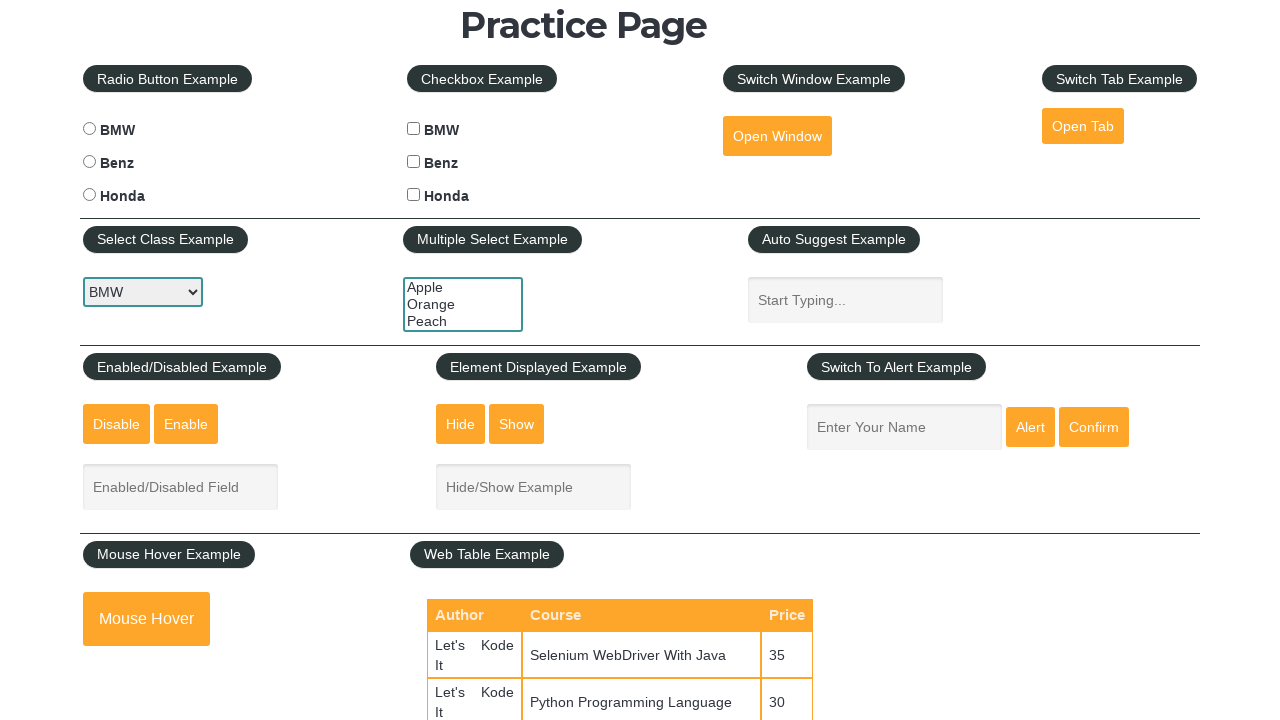